Tests the Brazilian postal service (Correios) package tracking page by entering a tracking number and submitting the form, then verifying a captcha validation message appears.

Starting URL: https://rastreamento.correios.com.br/app/index.php

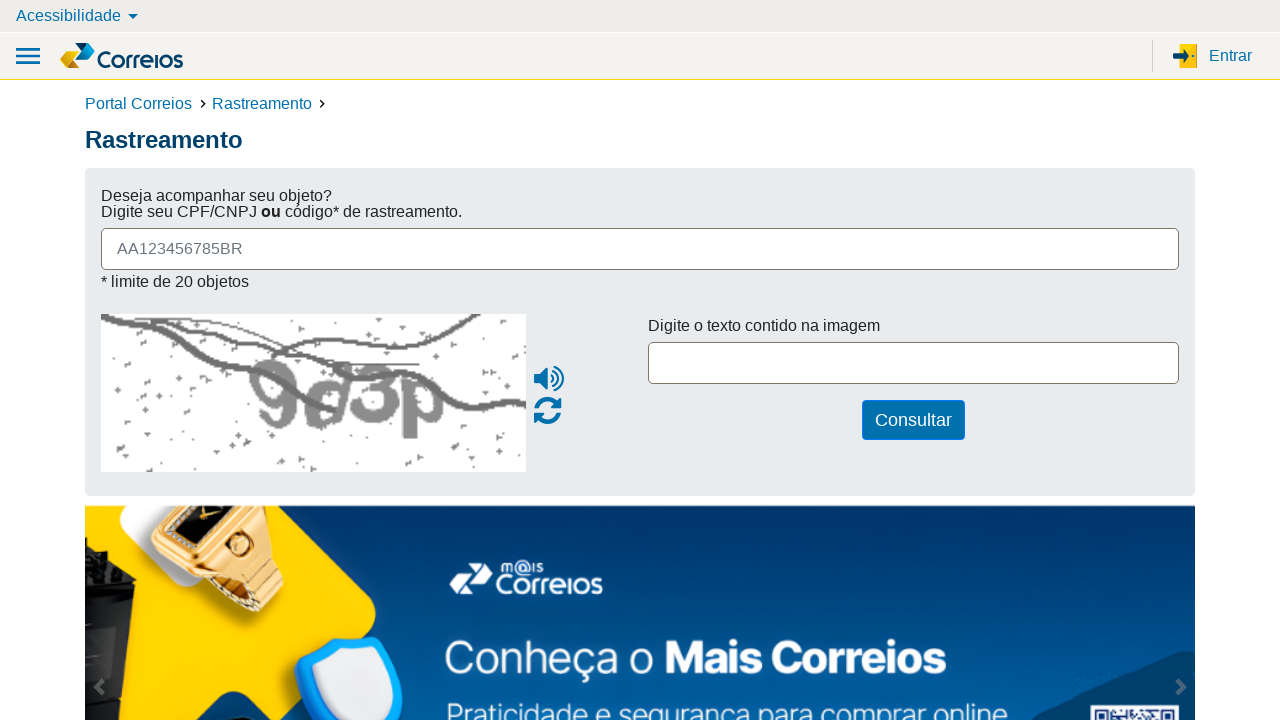

Entered tracking number 'SS987654321BR' in the tracking field on #objeto
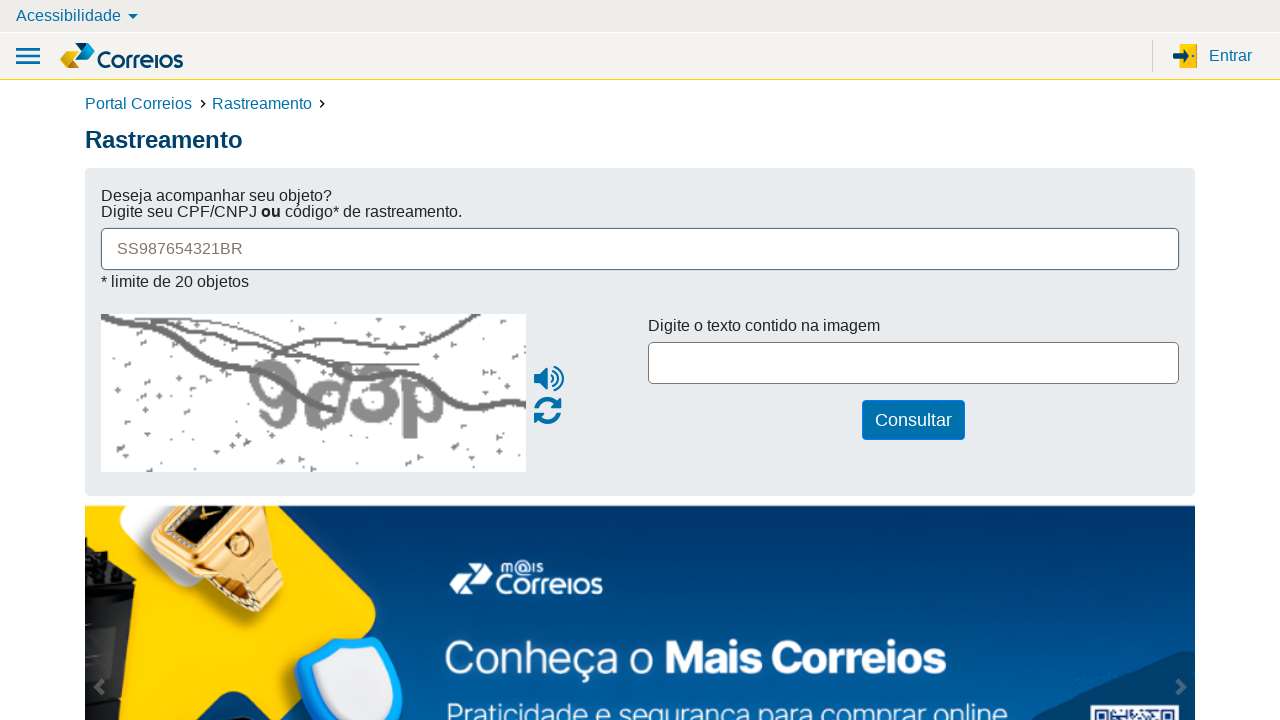

Pressed Enter to submit the tracking request on #objeto
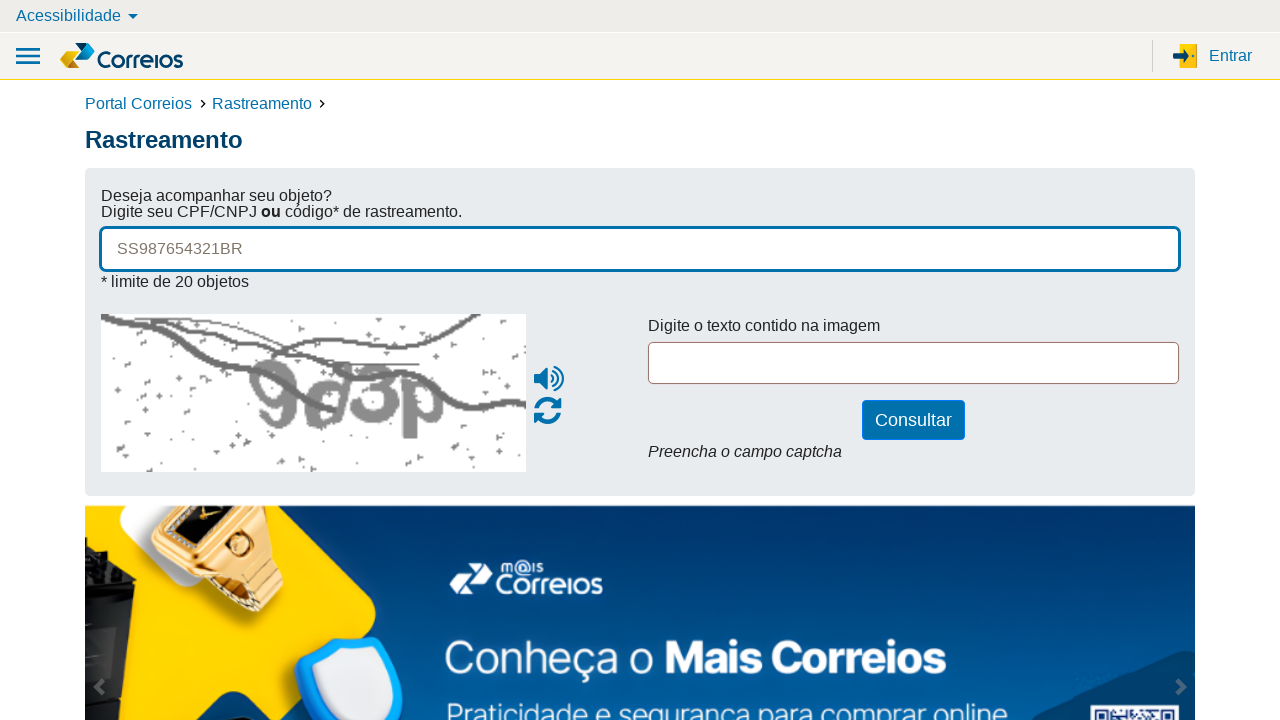

Captcha validation message appeared on the page
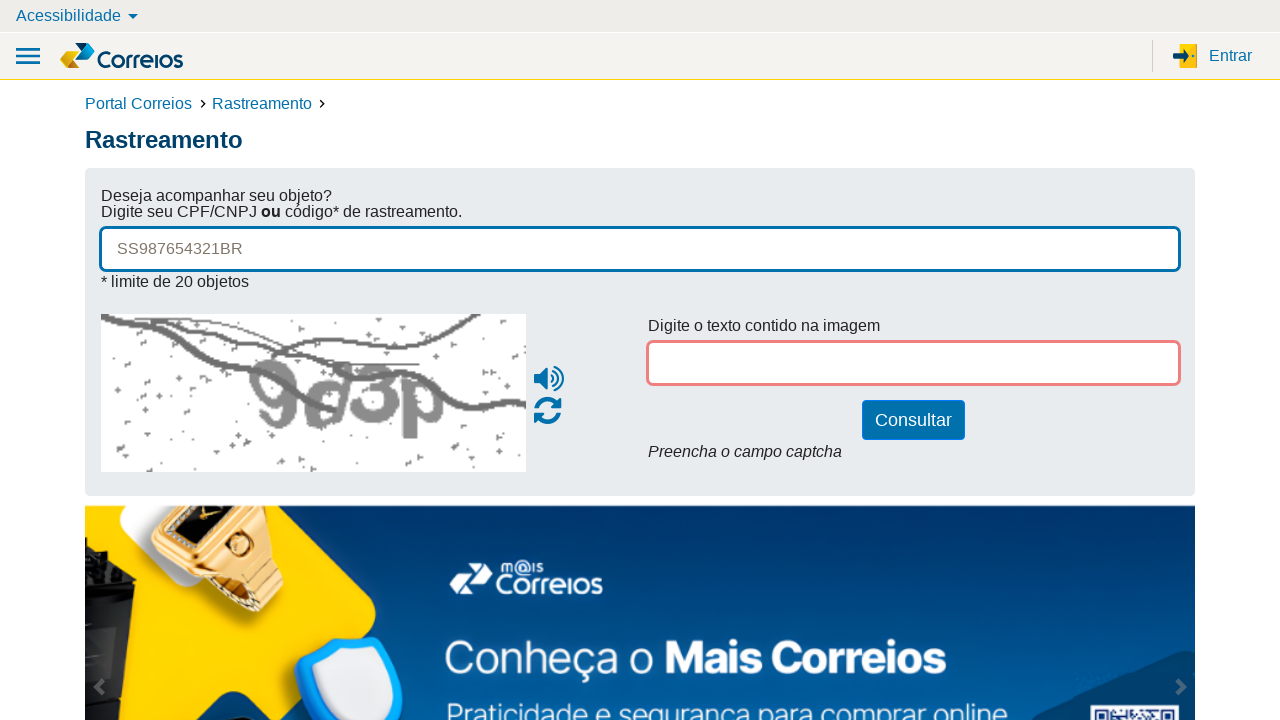

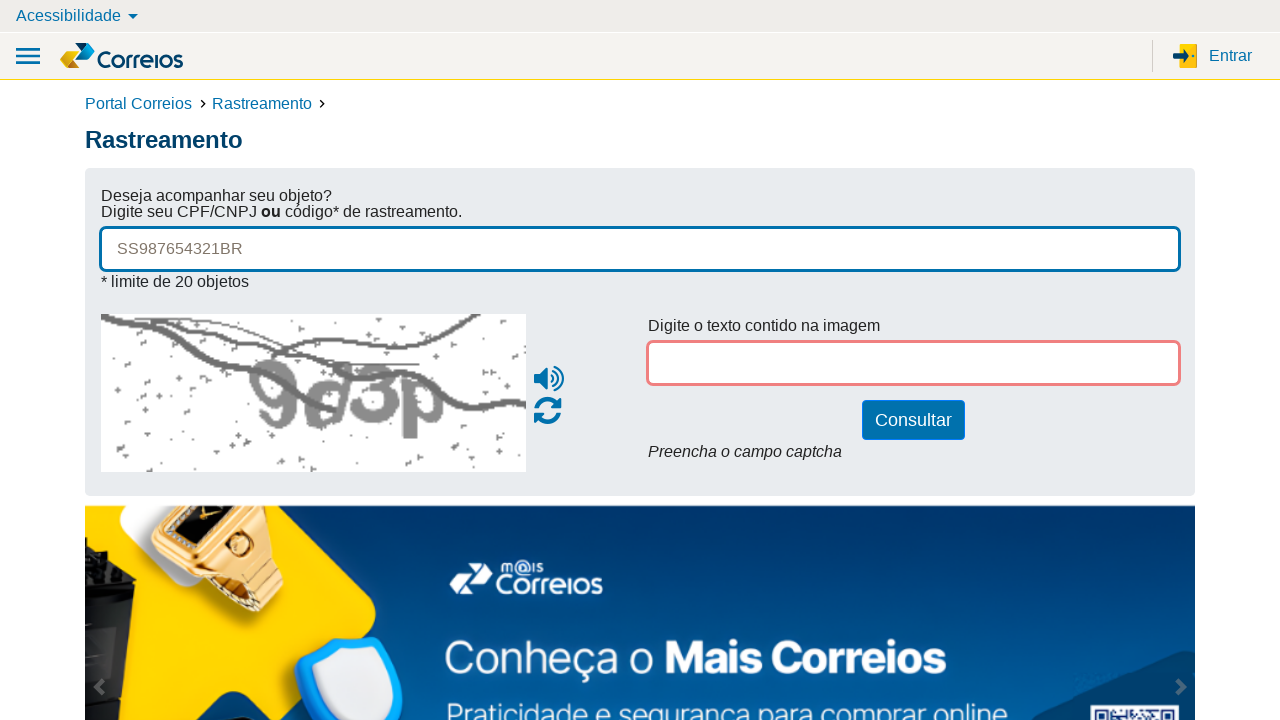